Tests sorting customers in descending order by clicking the First Name column header once, then verifies the list is sorted correctly

Starting URL: https://www.globalsqa.com/angularJs-protractor/BankingProject/#/manager/list

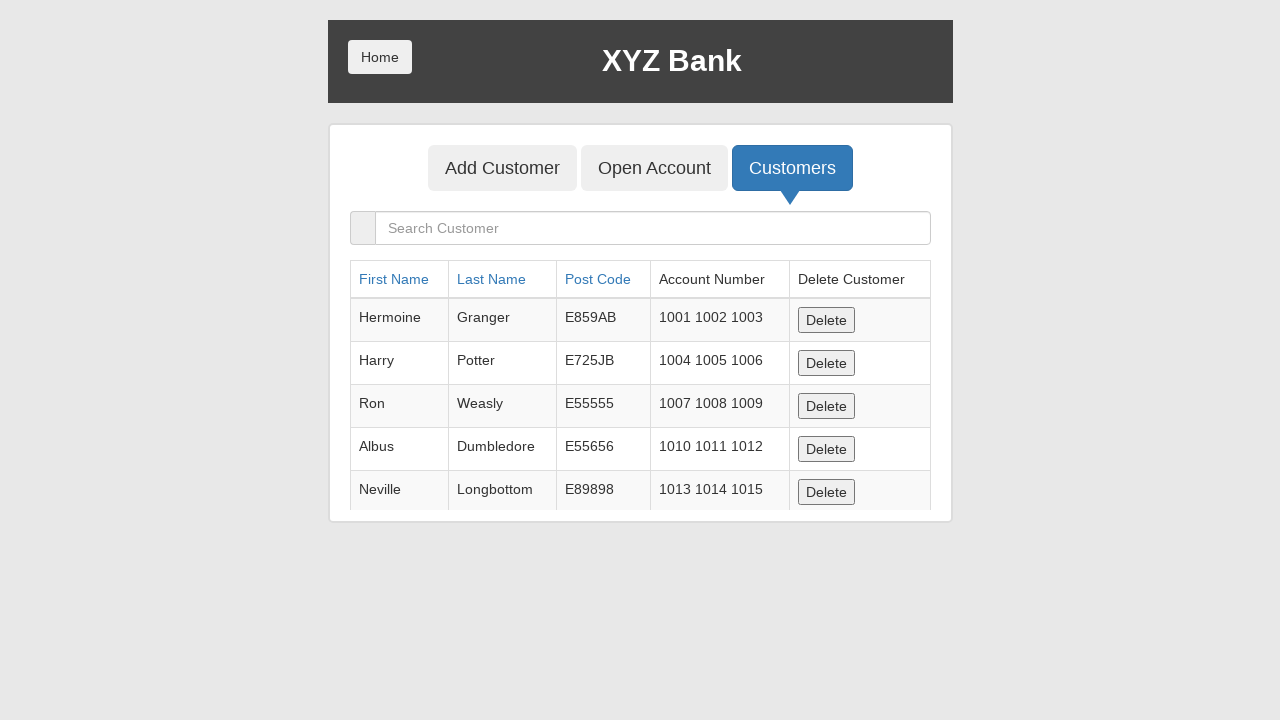

Customers table loaded successfully
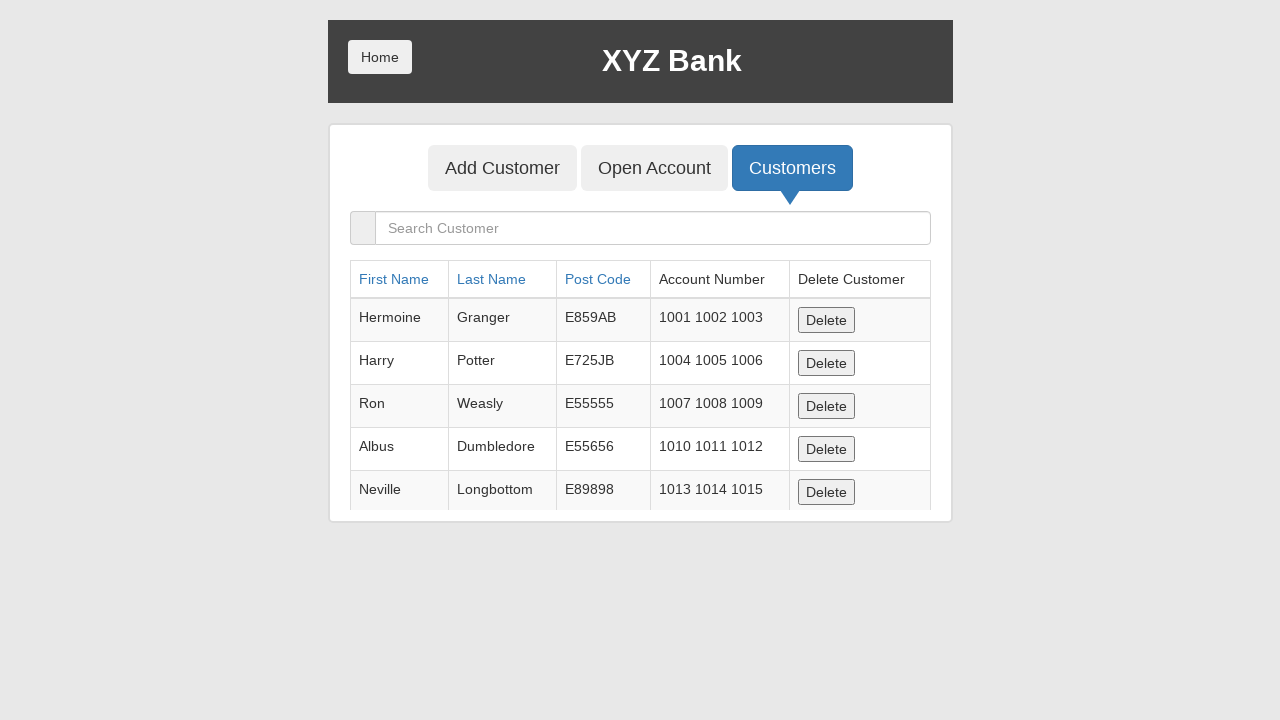

Clicked First Name column header to sort in descending order at (394, 279) on a[ng-click="sortType = 'fName'; sortReverse = !sortReverse"]
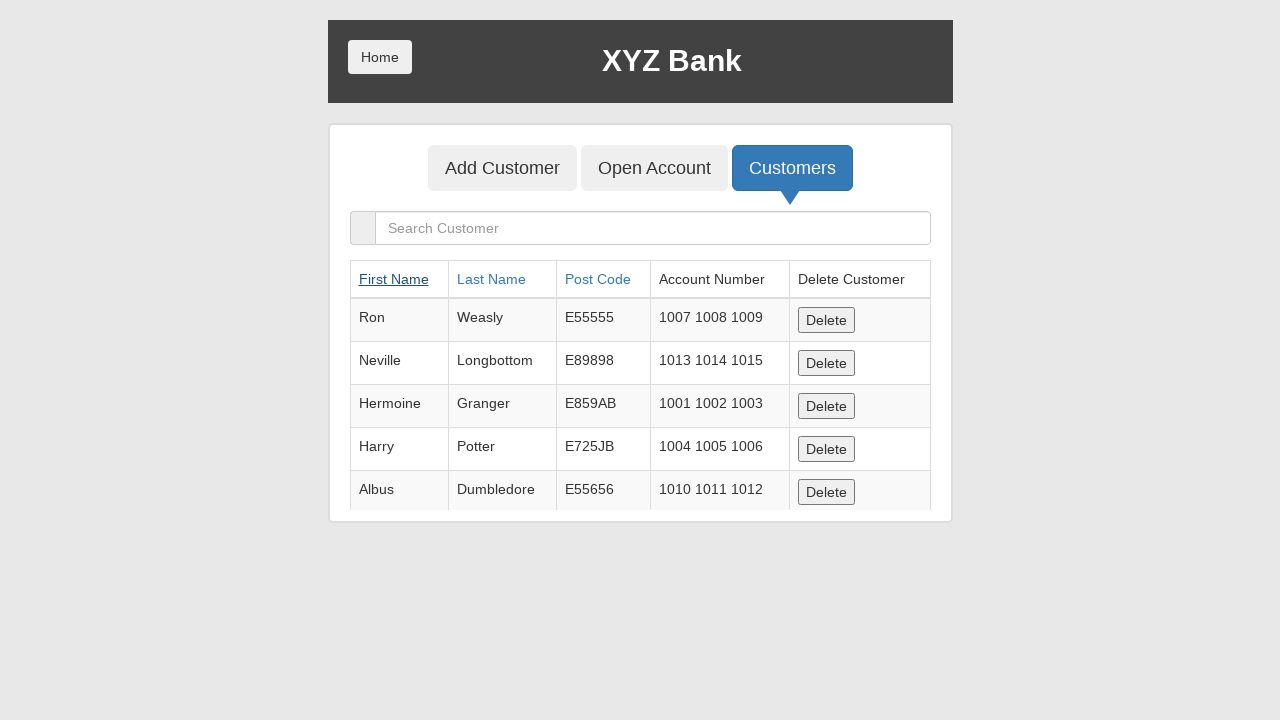

Waited 500ms for sorting animation to complete
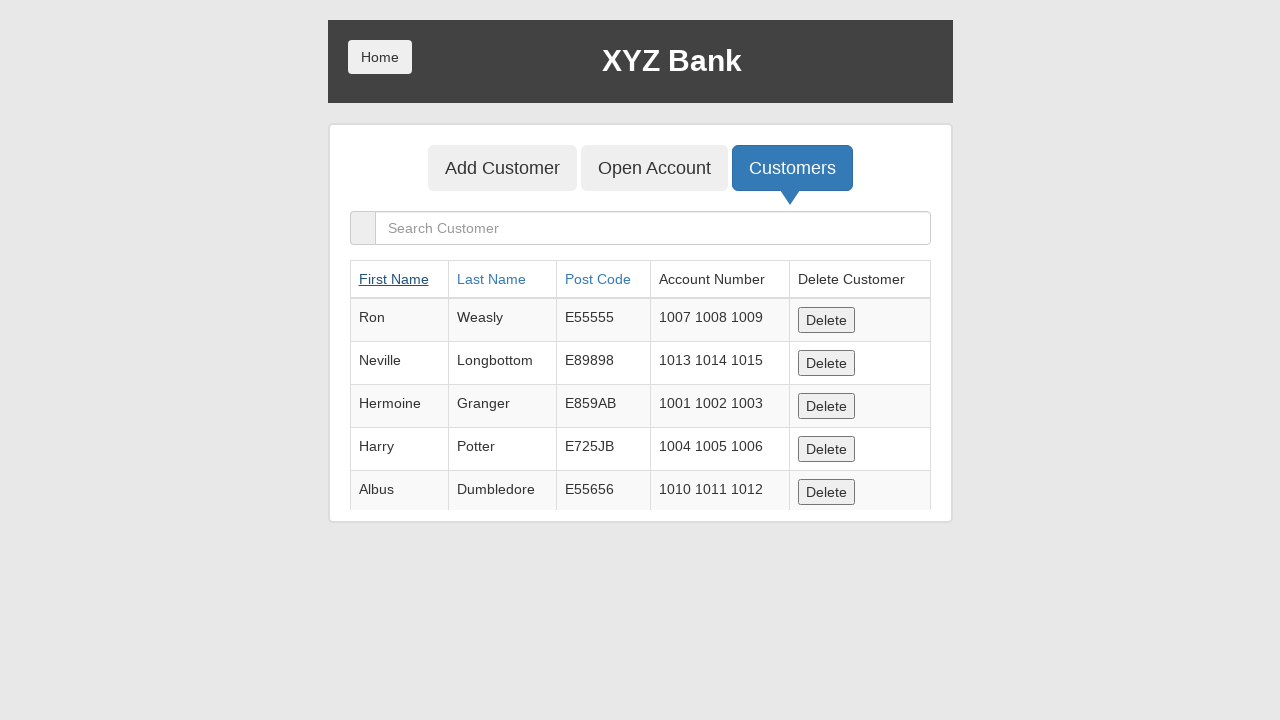

Verified customers table rows are visible after sorting
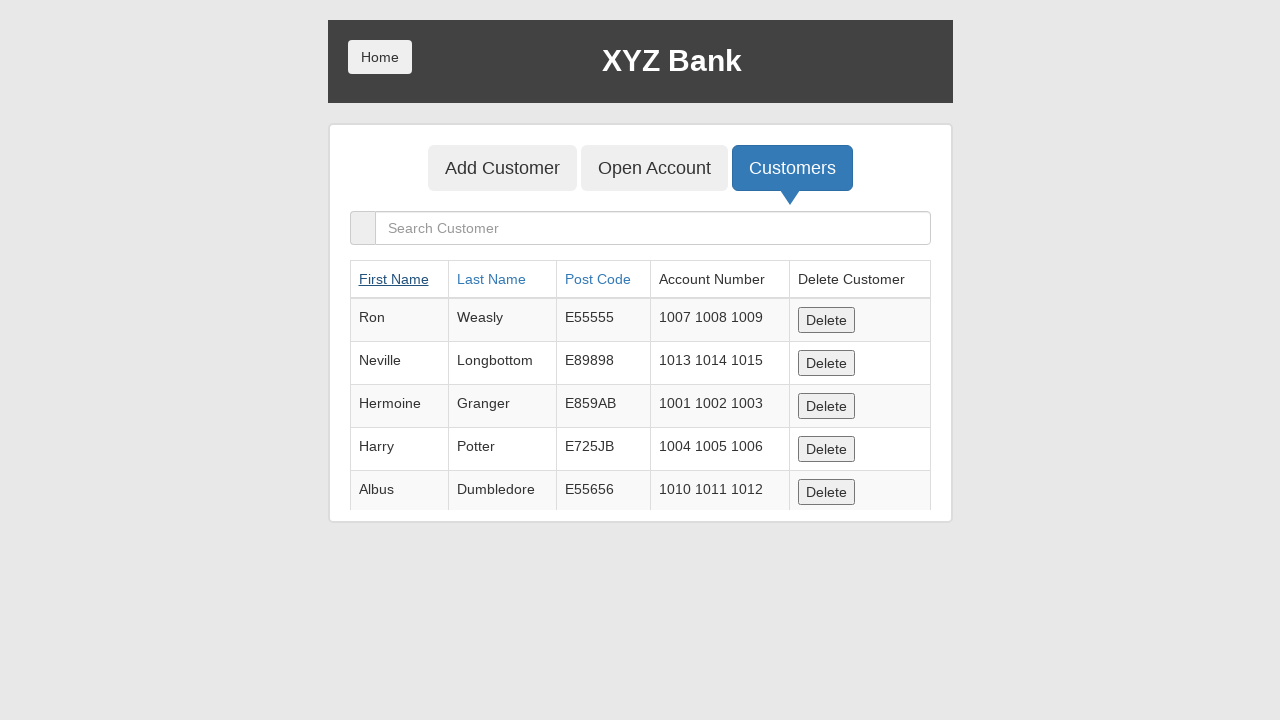

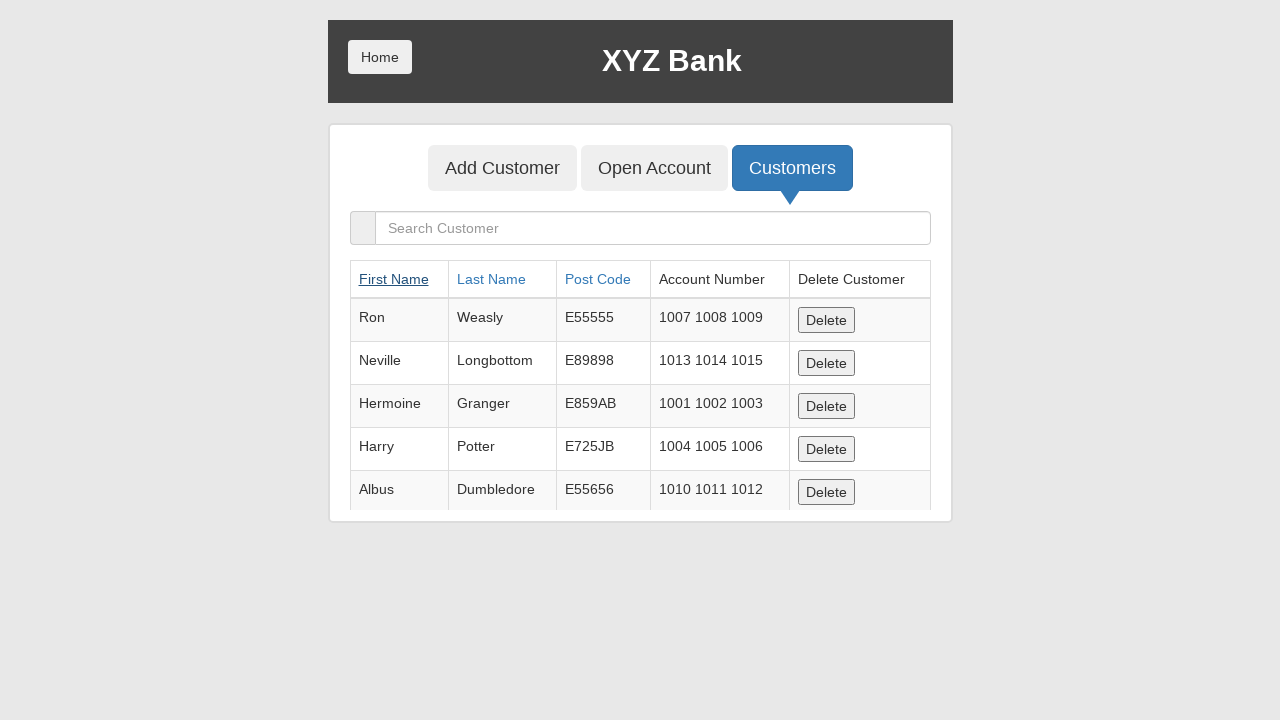